Tests zip code validation by entering an invalid 4-digit zip code and verifying an error message is displayed

Starting URL: https://www.sharelane.com/cgi-bin/register.py

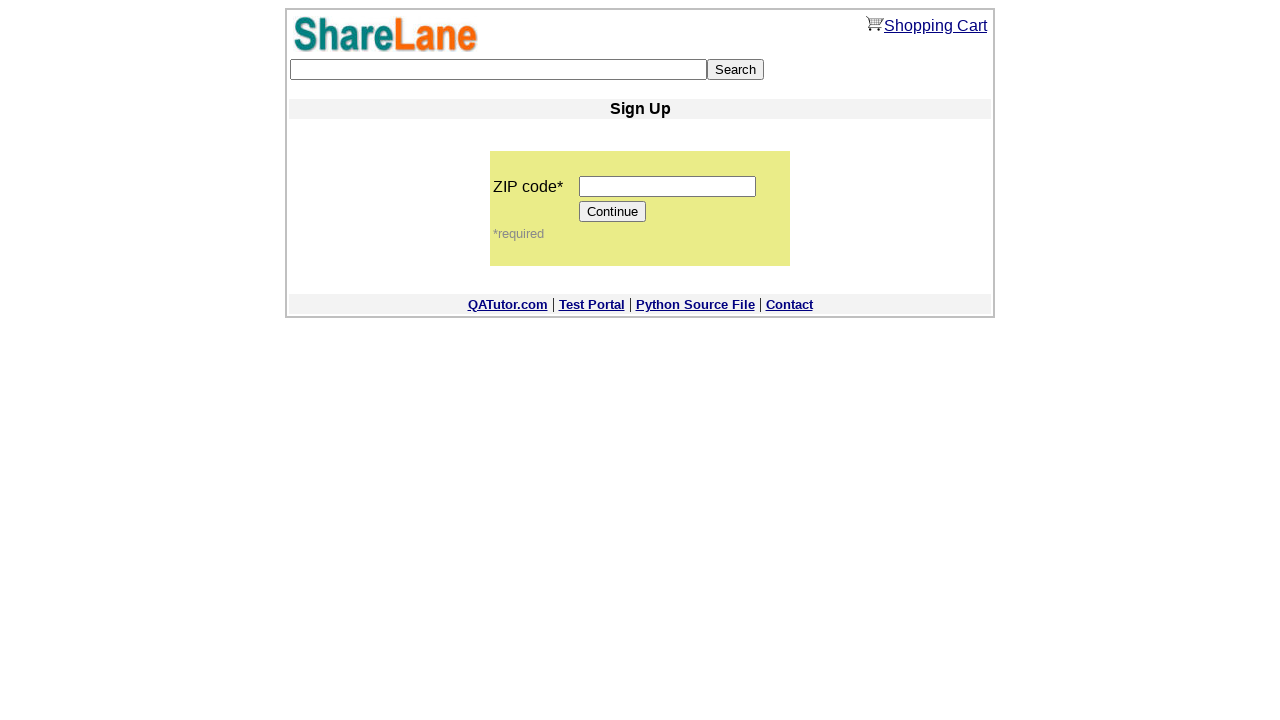

Entered invalid 4-digit zip code '1234' into zip code field on input[name='zip_code']
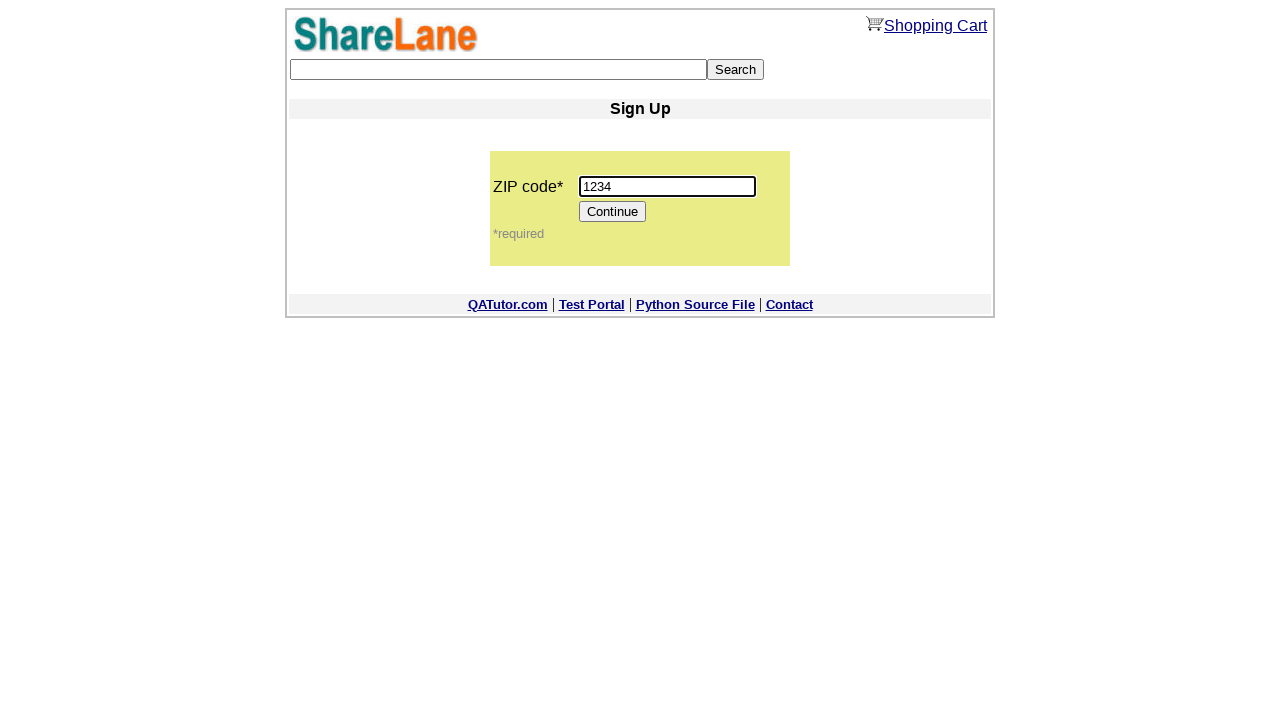

Clicked Continue button to submit form at (613, 212) on input[value='Continue']
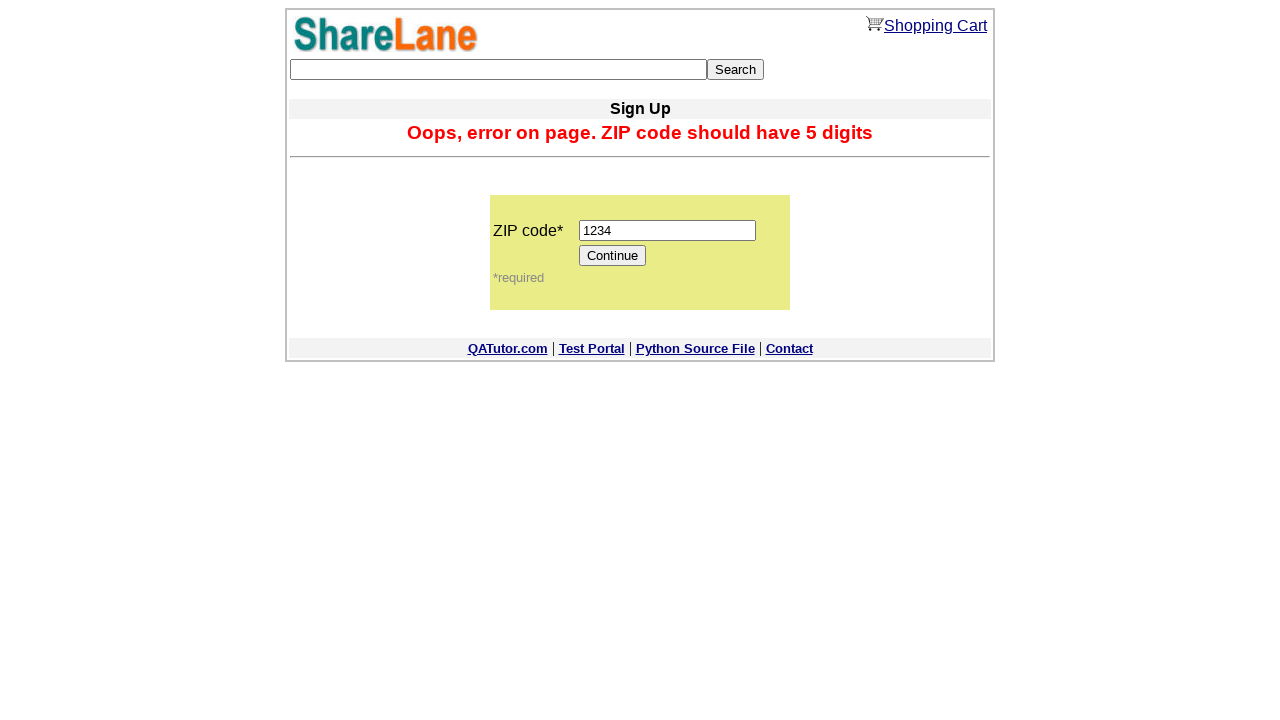

Verified error message is displayed for invalid zip code
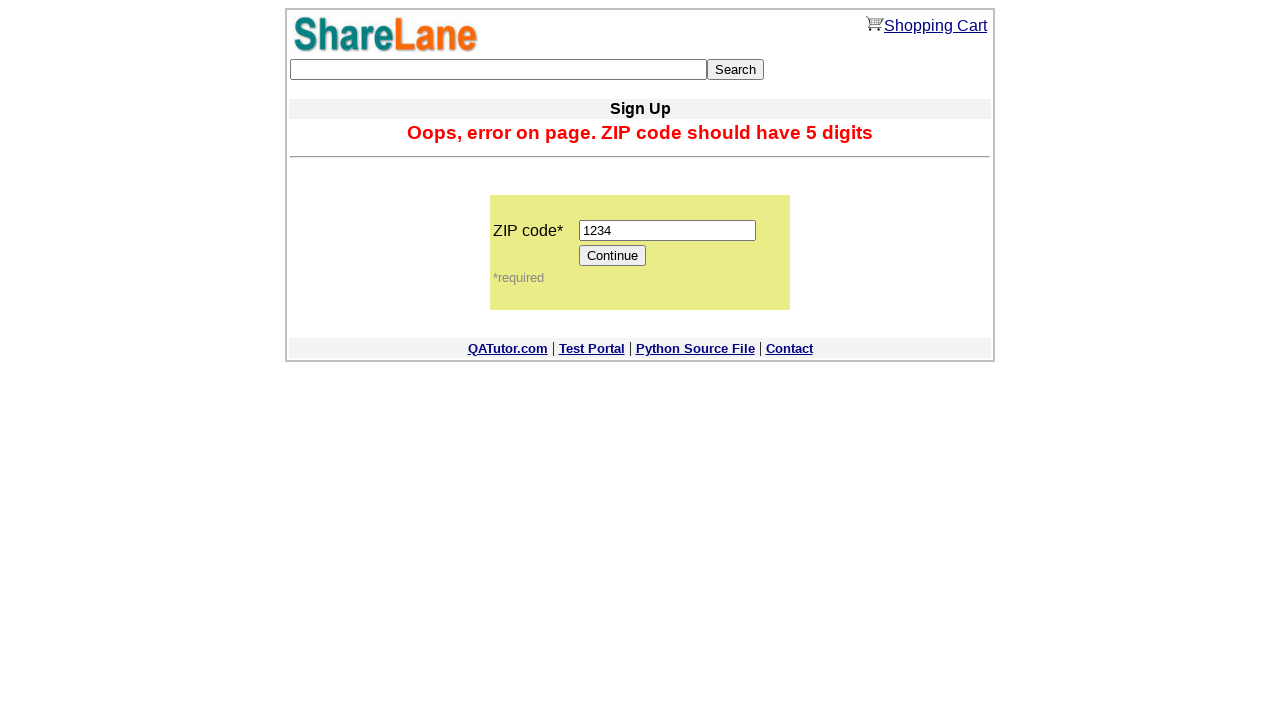

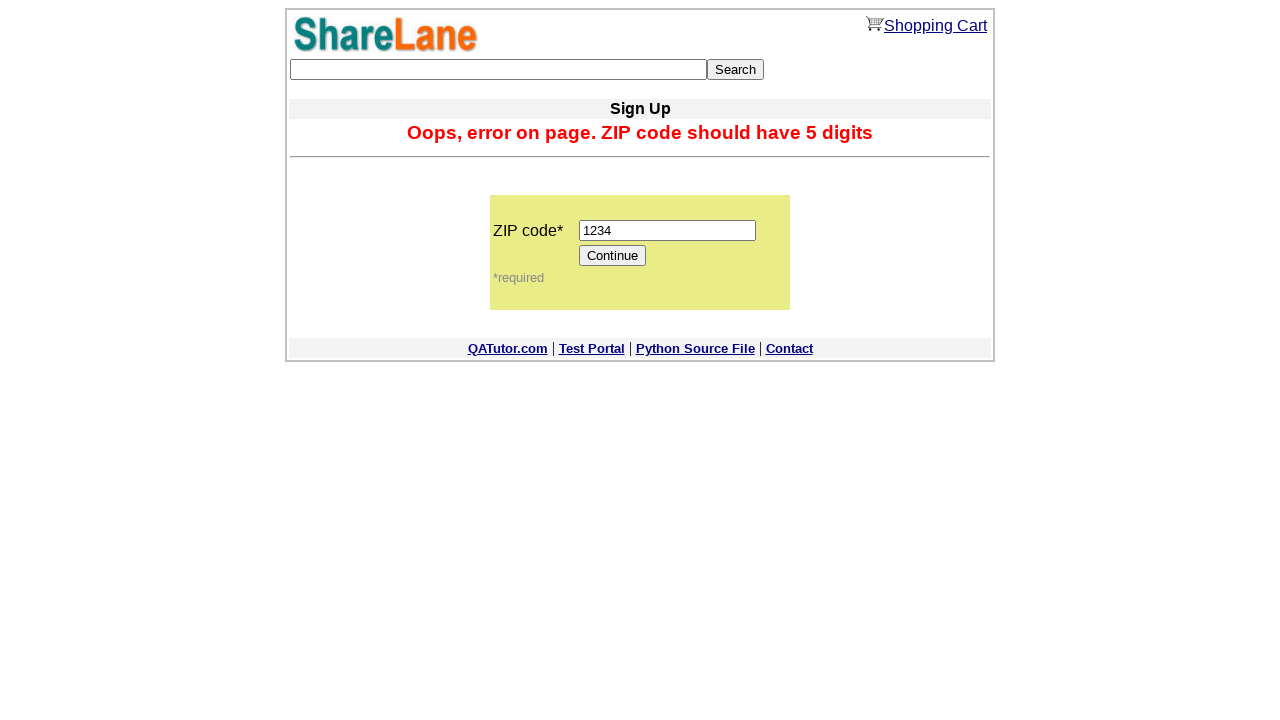